Navigates to the Test Cases page and verifies successful navigation

Starting URL: https://automationexercise.com/

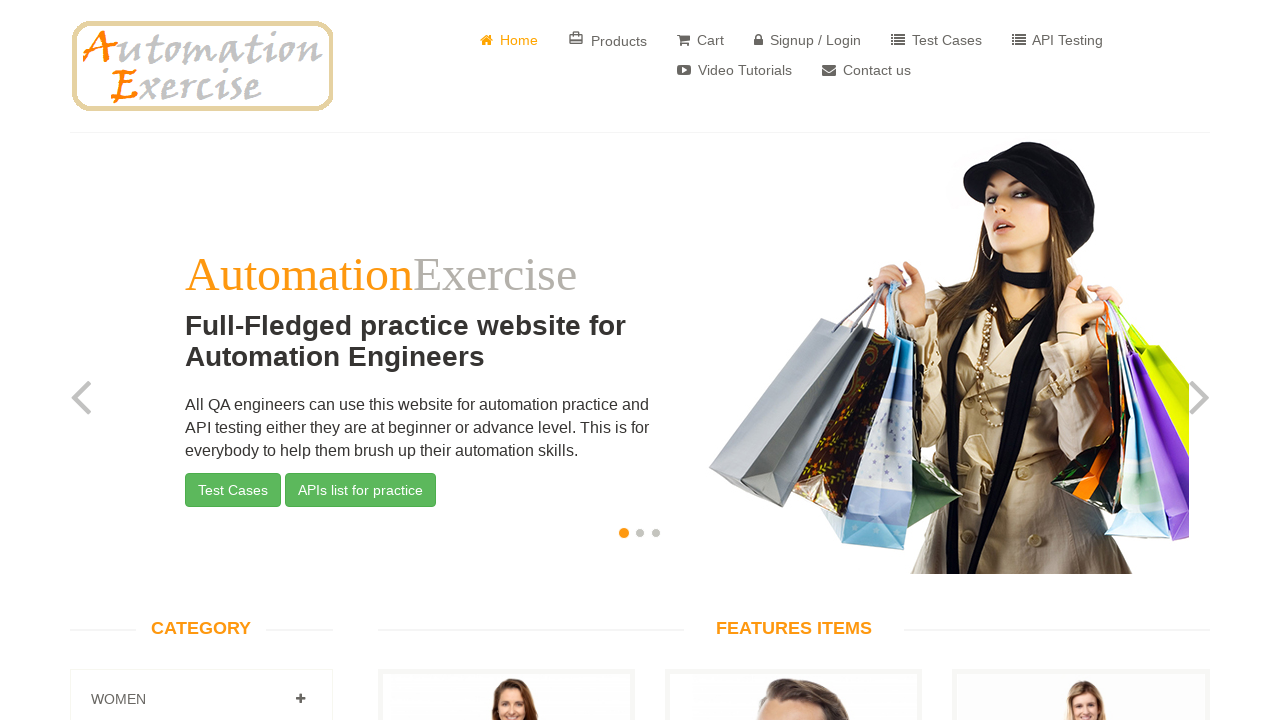

Home page loaded - website automation practice logo is visible
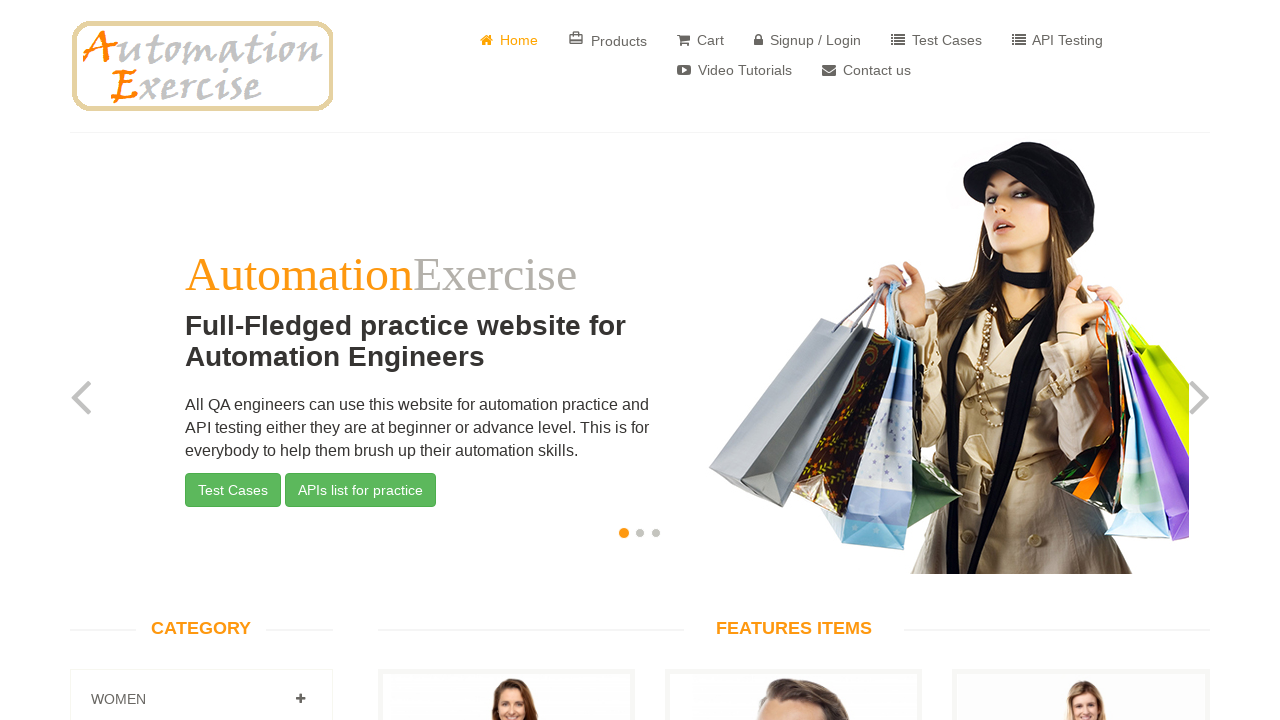

Clicked on Test Cases button at (936, 40) on a:has-text('Test Cases')
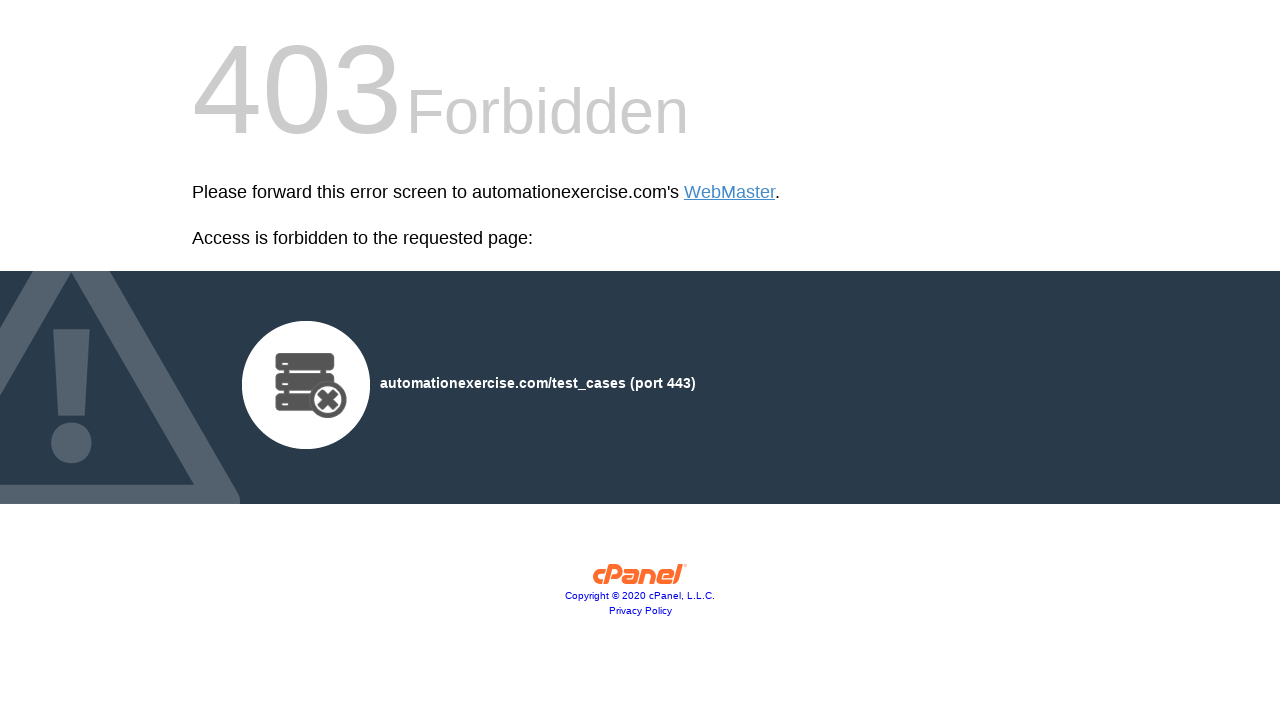

Successfully navigated to Test Cases page - URL verified
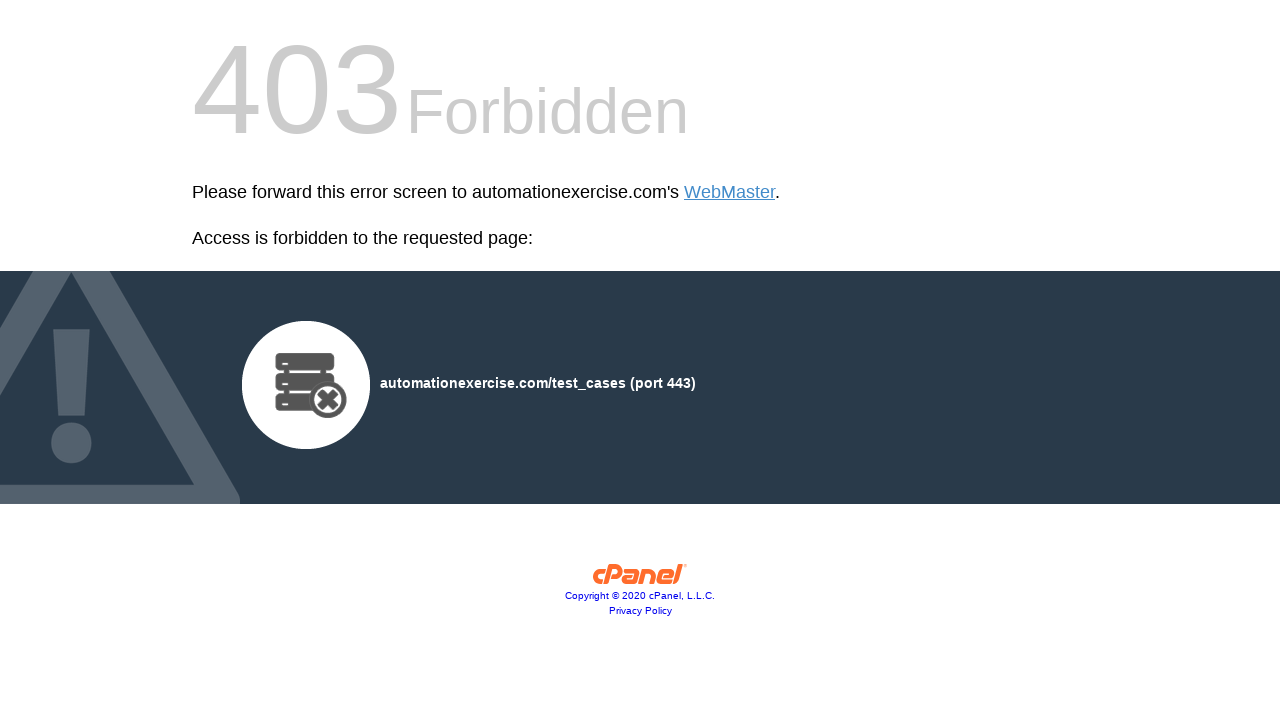

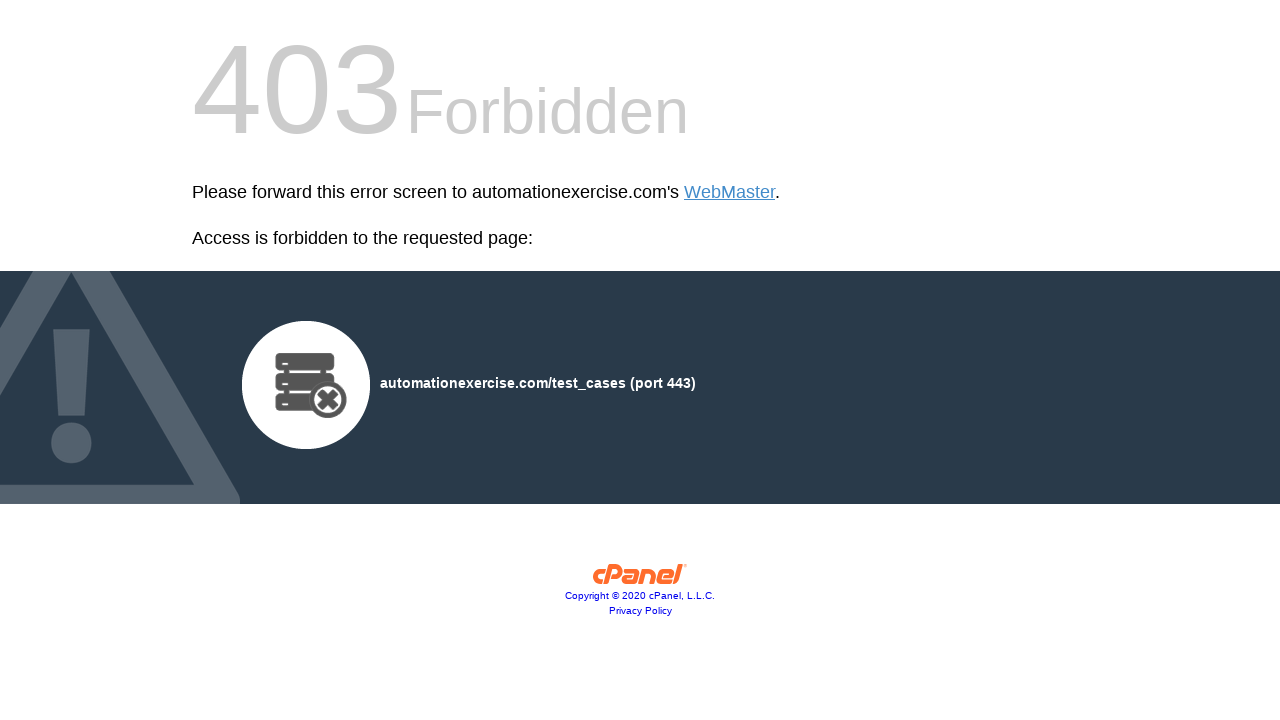